Navigates to Redbubble homepage and waits for the page to load

Starting URL: https://www.redbubble.com

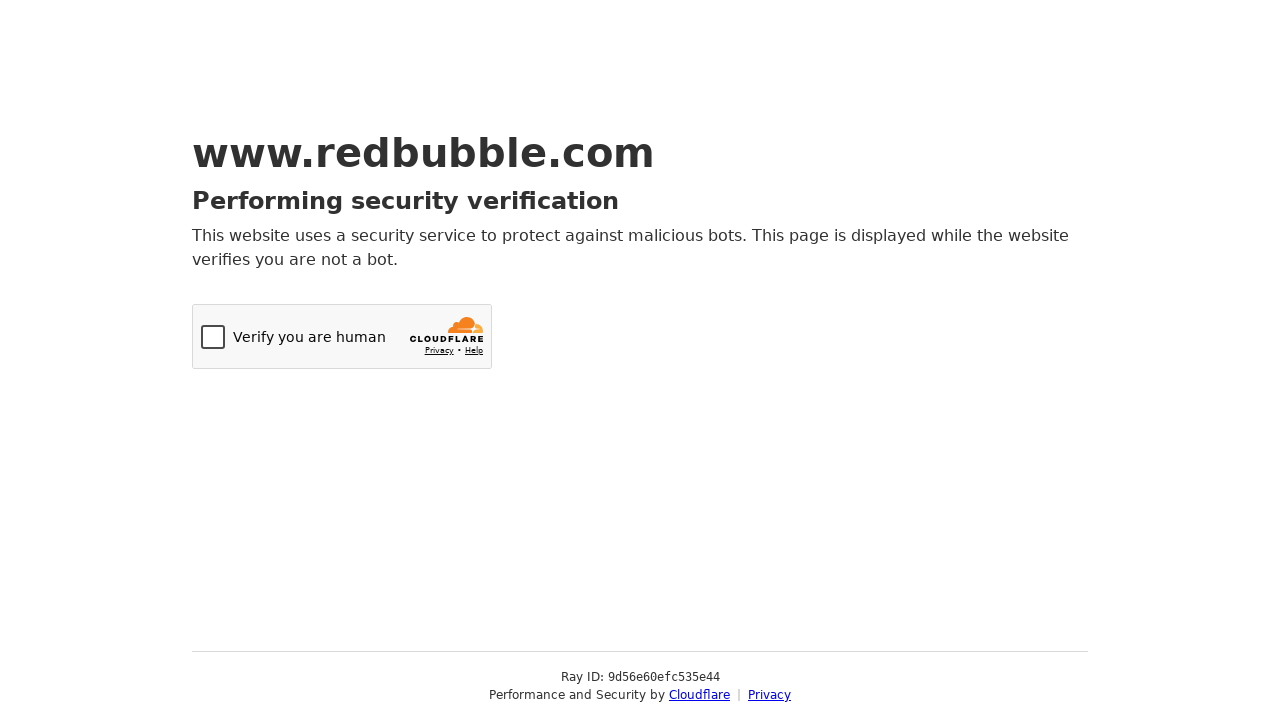

Navigated to Redbubble homepage
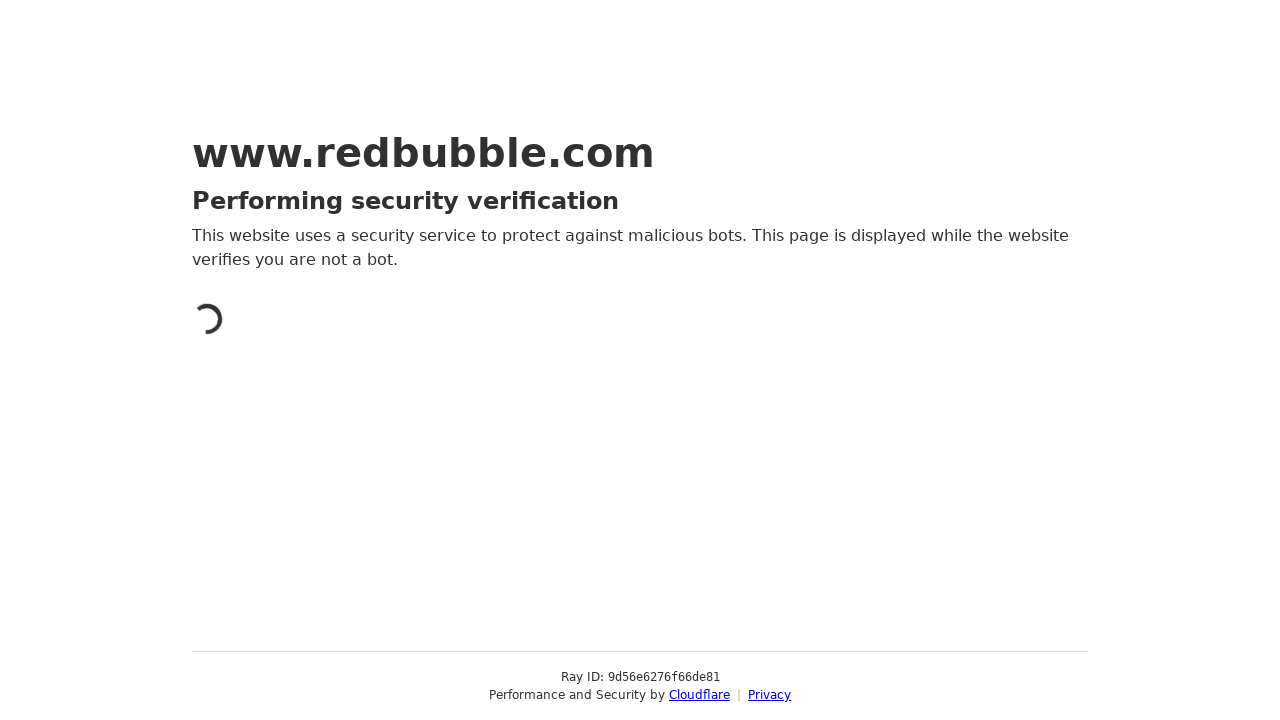

Page reached networkidle load state
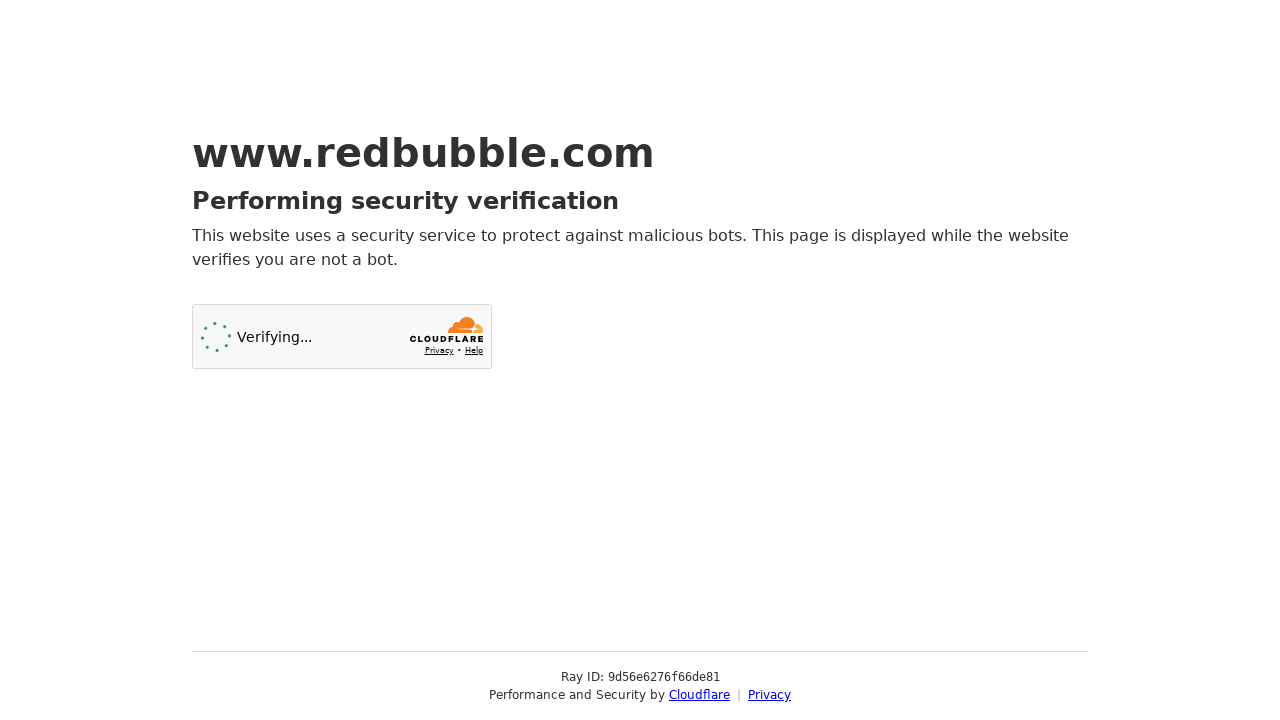

Body element is present on the page
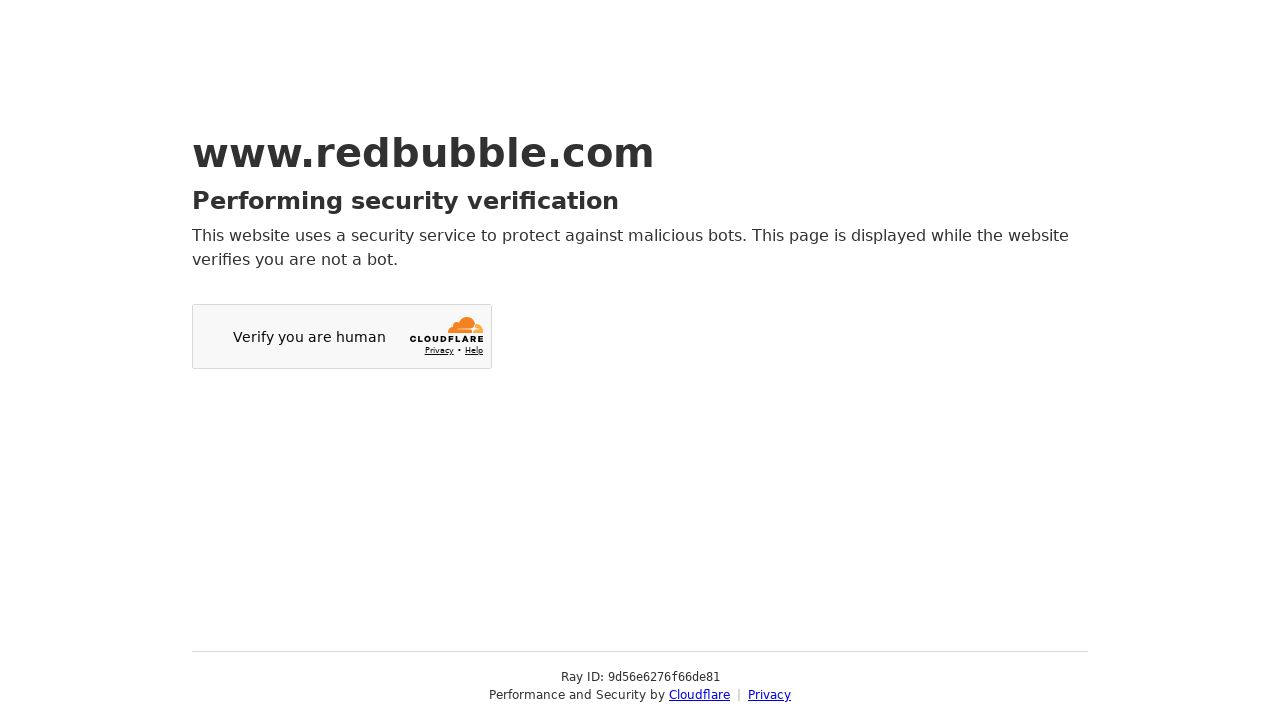

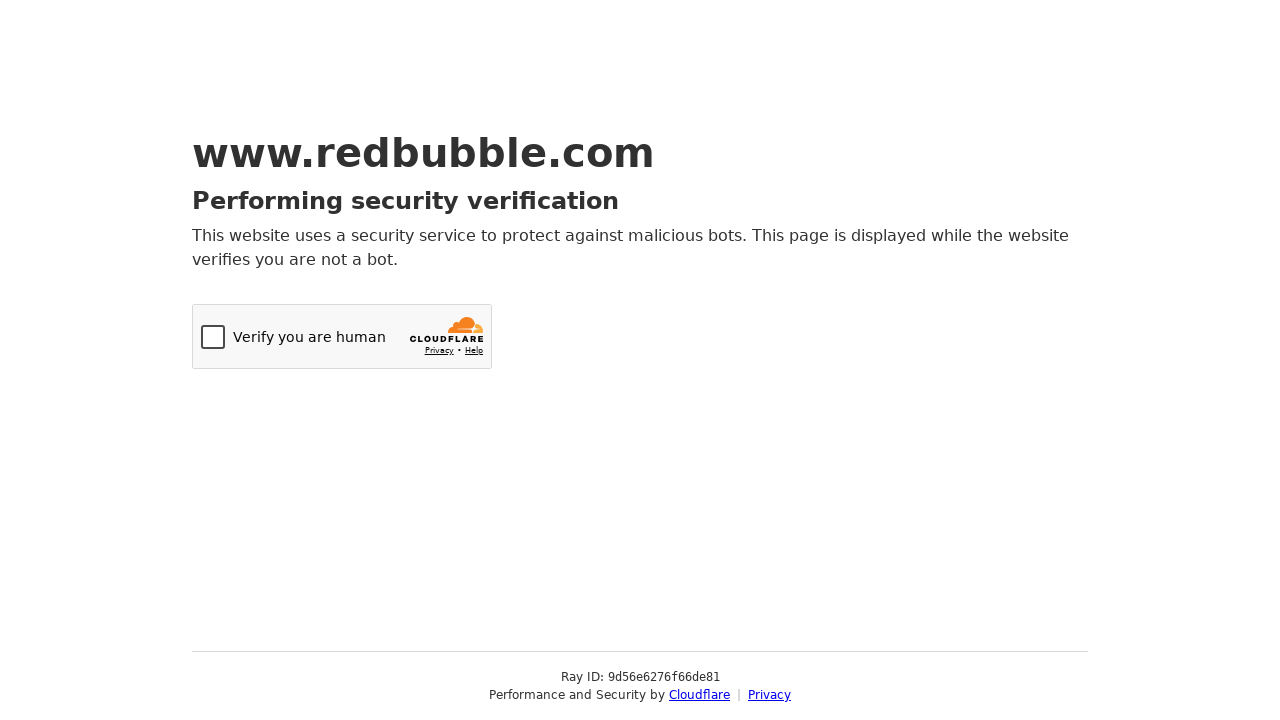